Tests a Selenium practice form by filling in first name, last name, selecting gender radio button, profession checkbox, continent dropdown, and submitting the form.

Starting URL: https://www.techlistic.com/p/selenium-practice-form.html

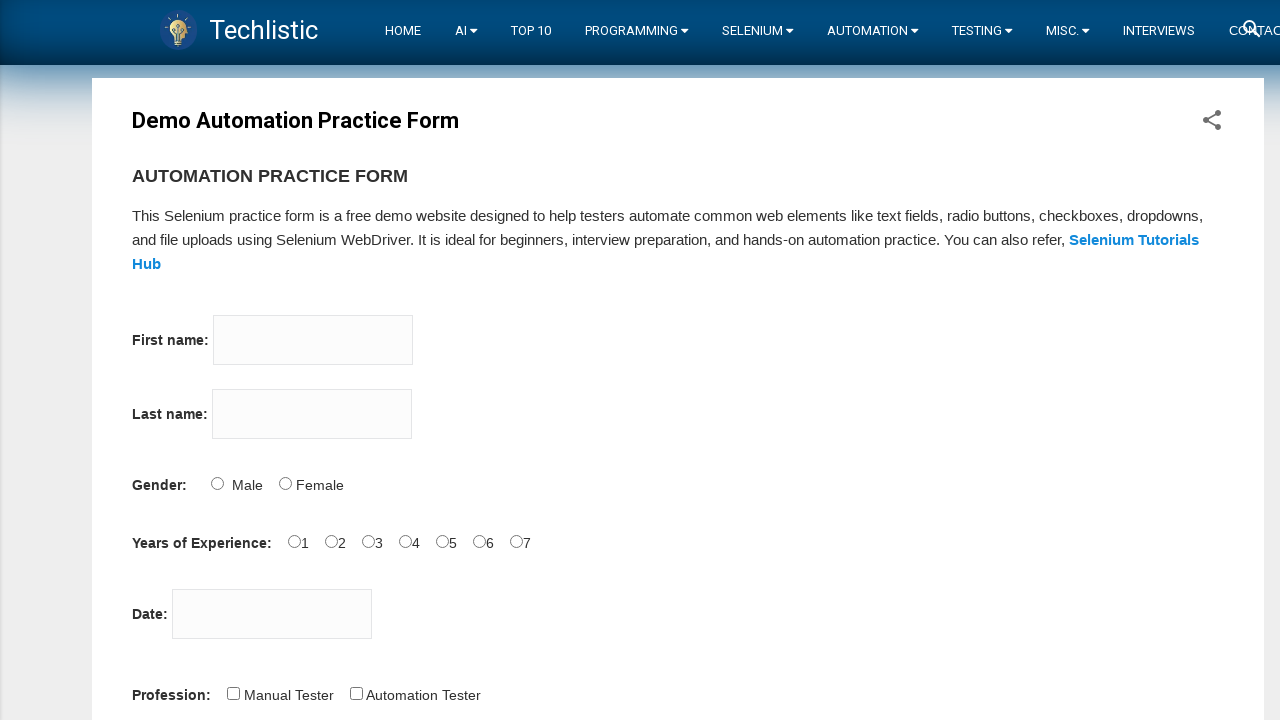

Waited for first name field to be visible
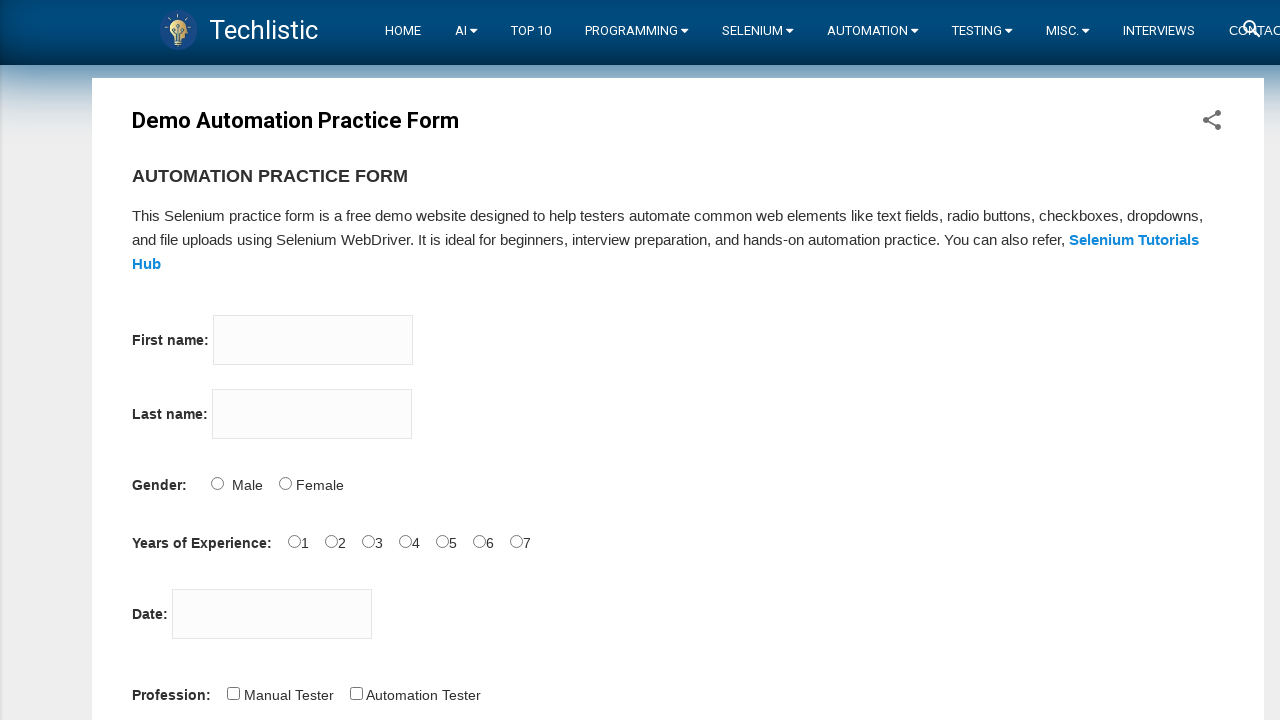

Filled first name field with 'Sachin' on input[name='firstname']
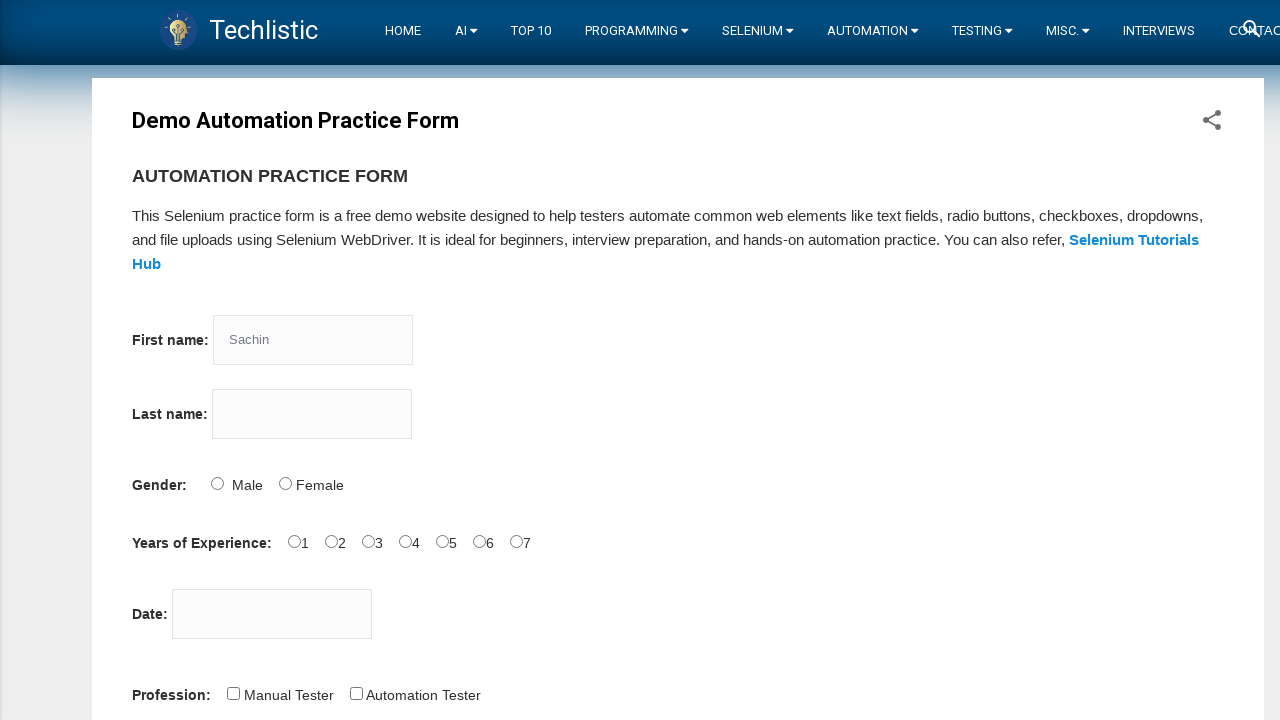

Filled last name field with 'KS' on input[name='lastname']
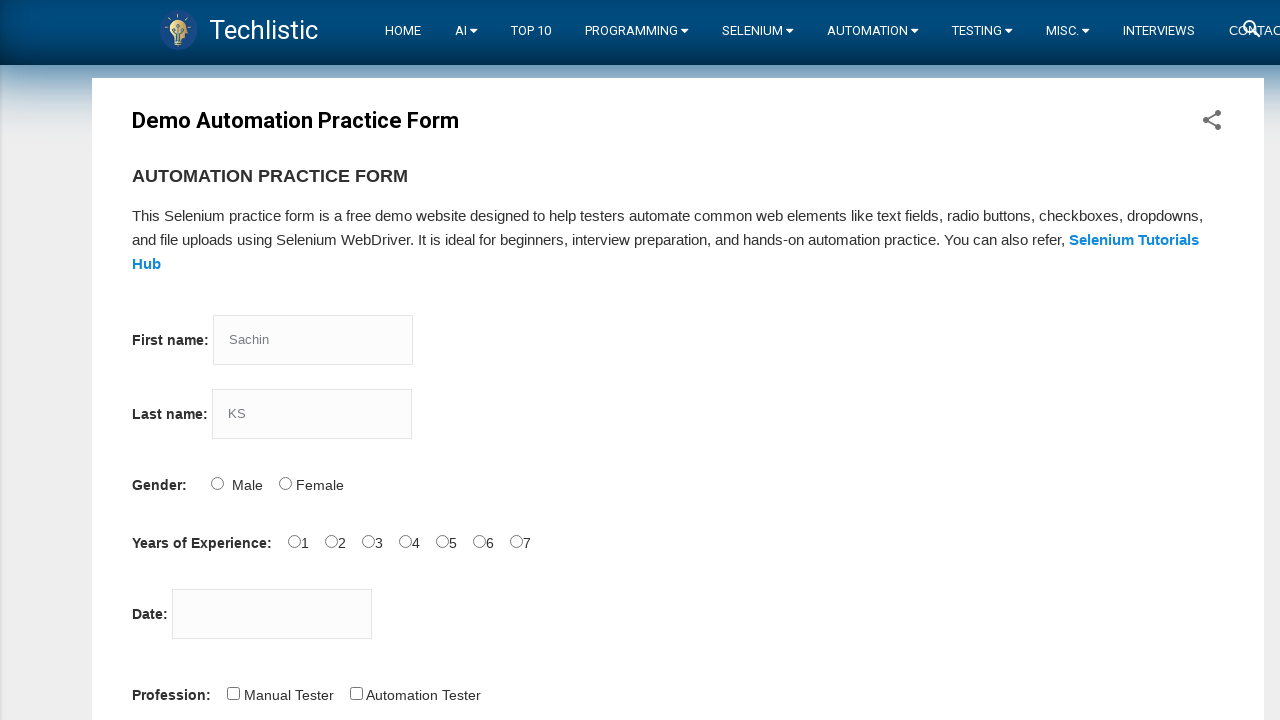

Selected male radio button at (217, 483) on #sex-0
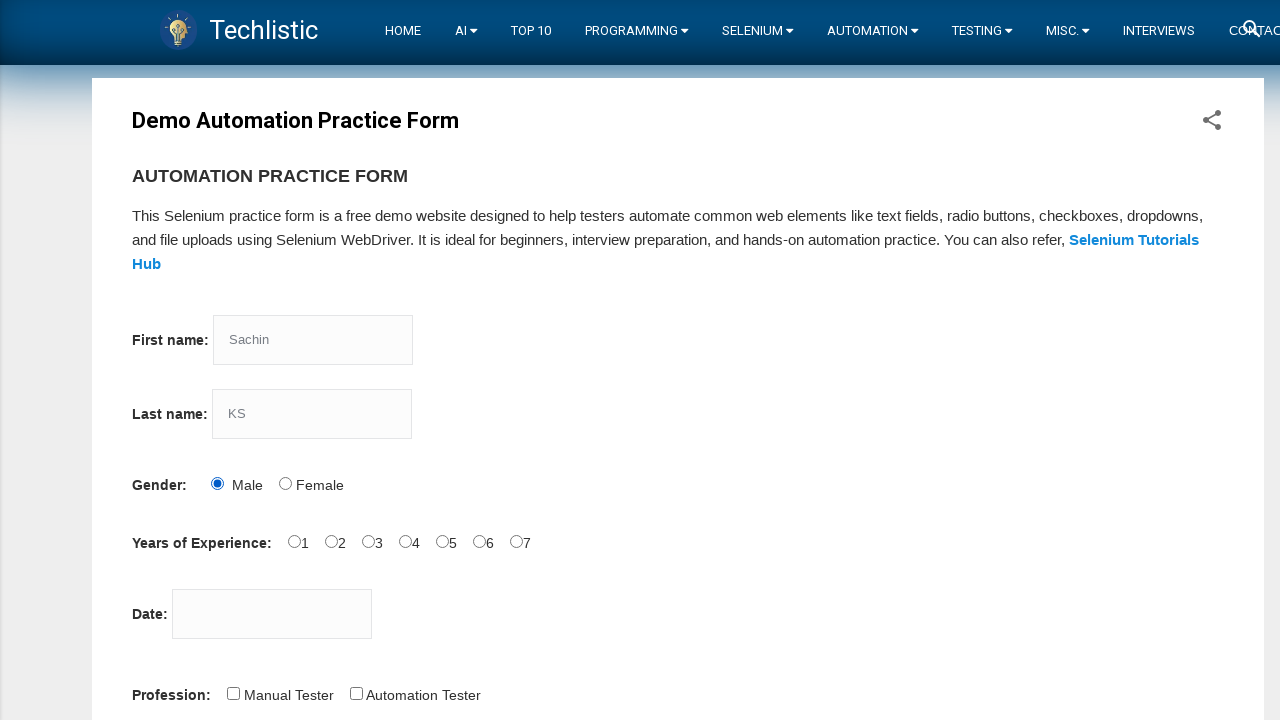

Clicked Manual Tester checkbox at (233, 693) on input[value='Manual Tester']
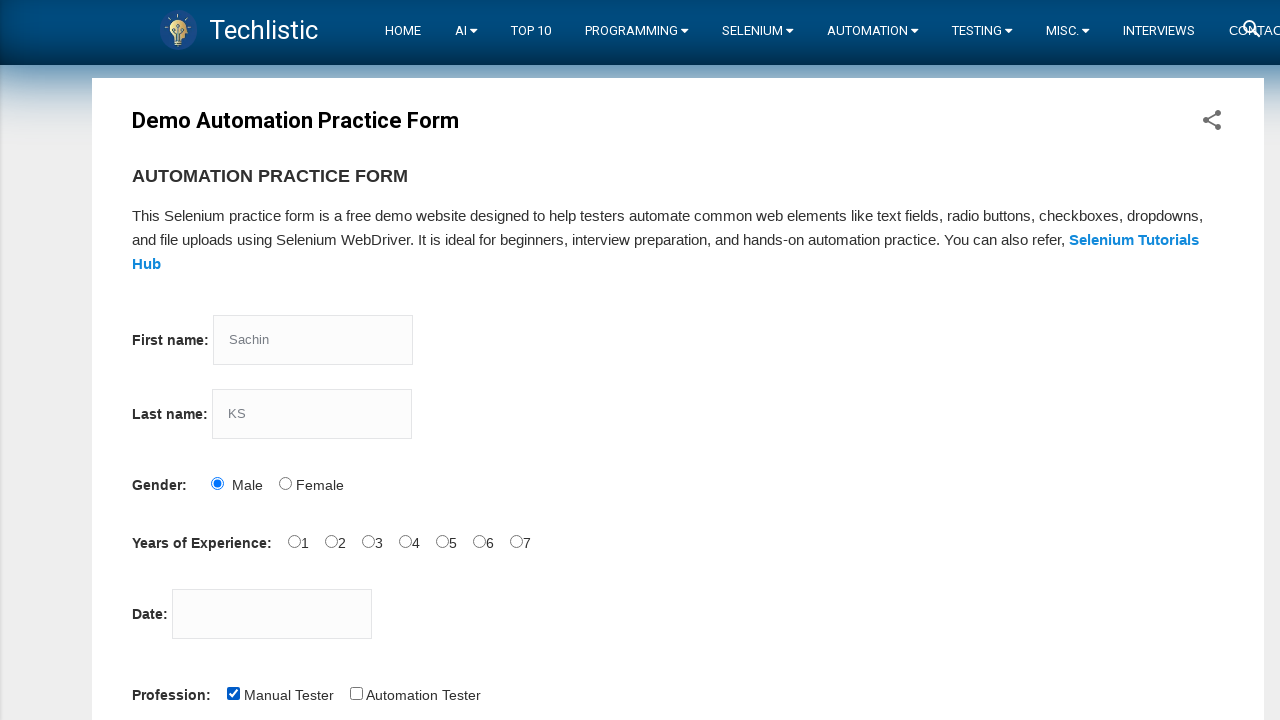

Selected Europe from continents dropdown (index 4) on #continents
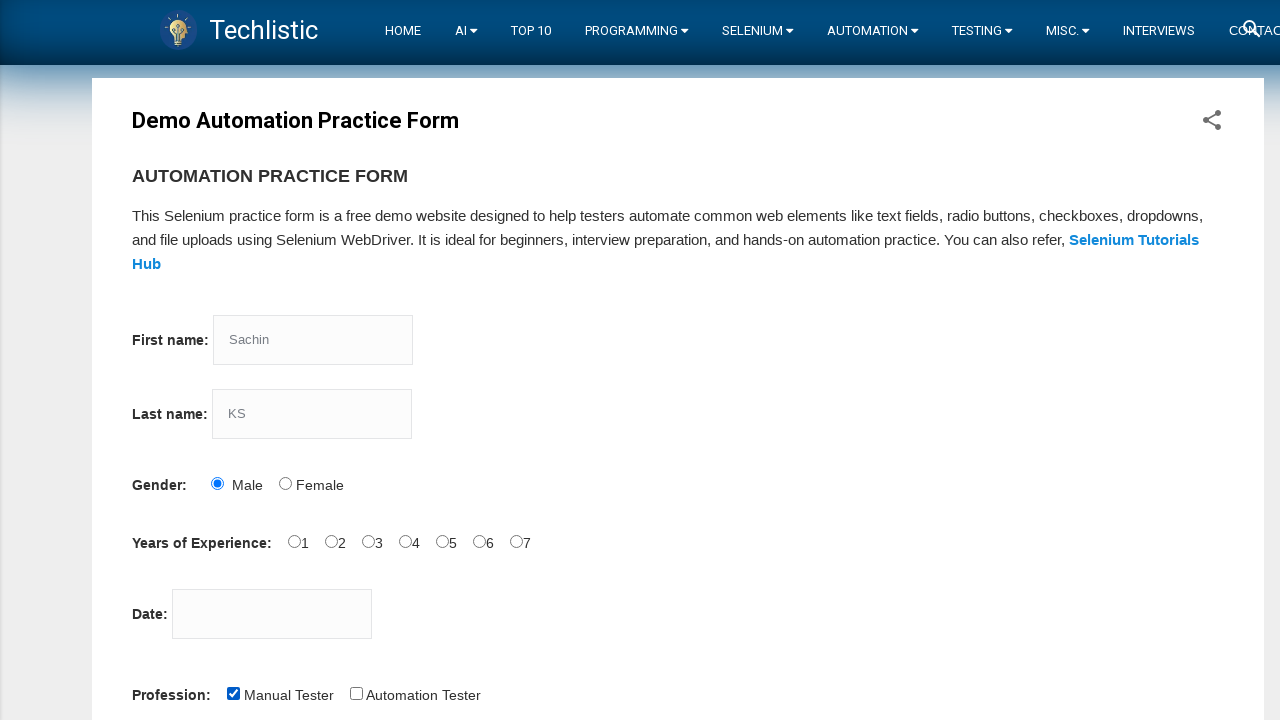

Clicked submit button to submit the form at (157, 360) on *[name='submit']
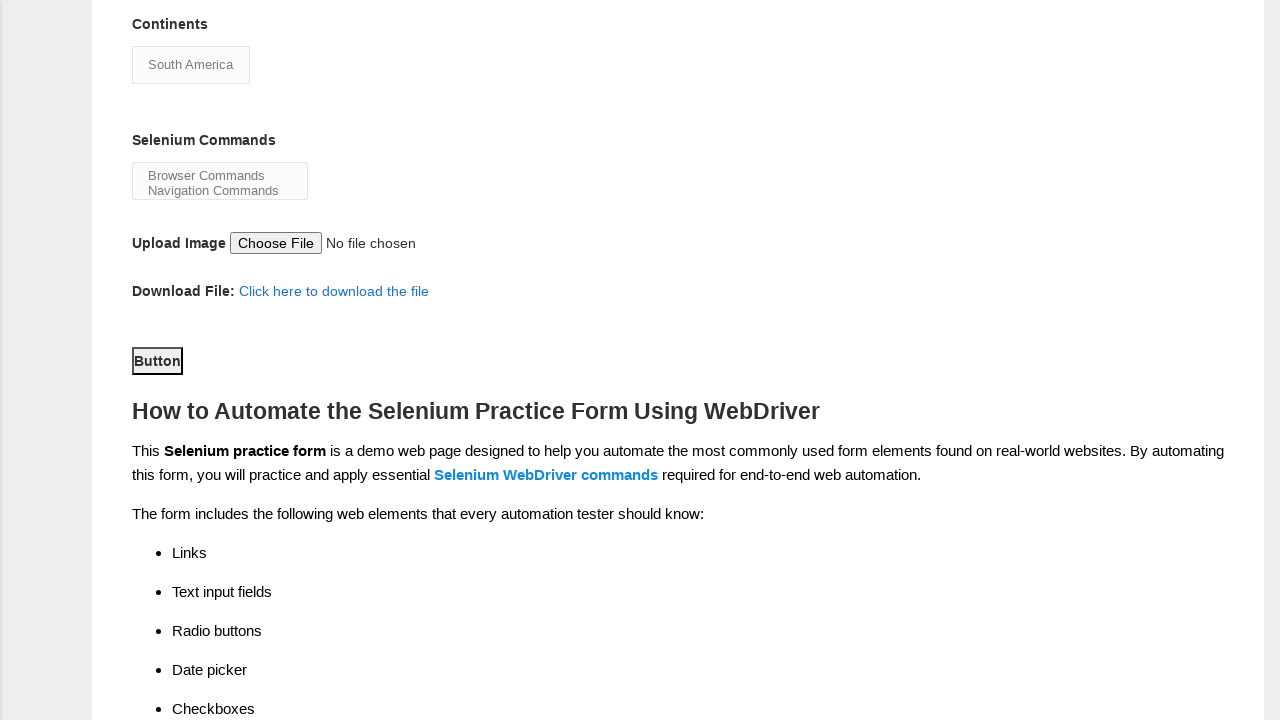

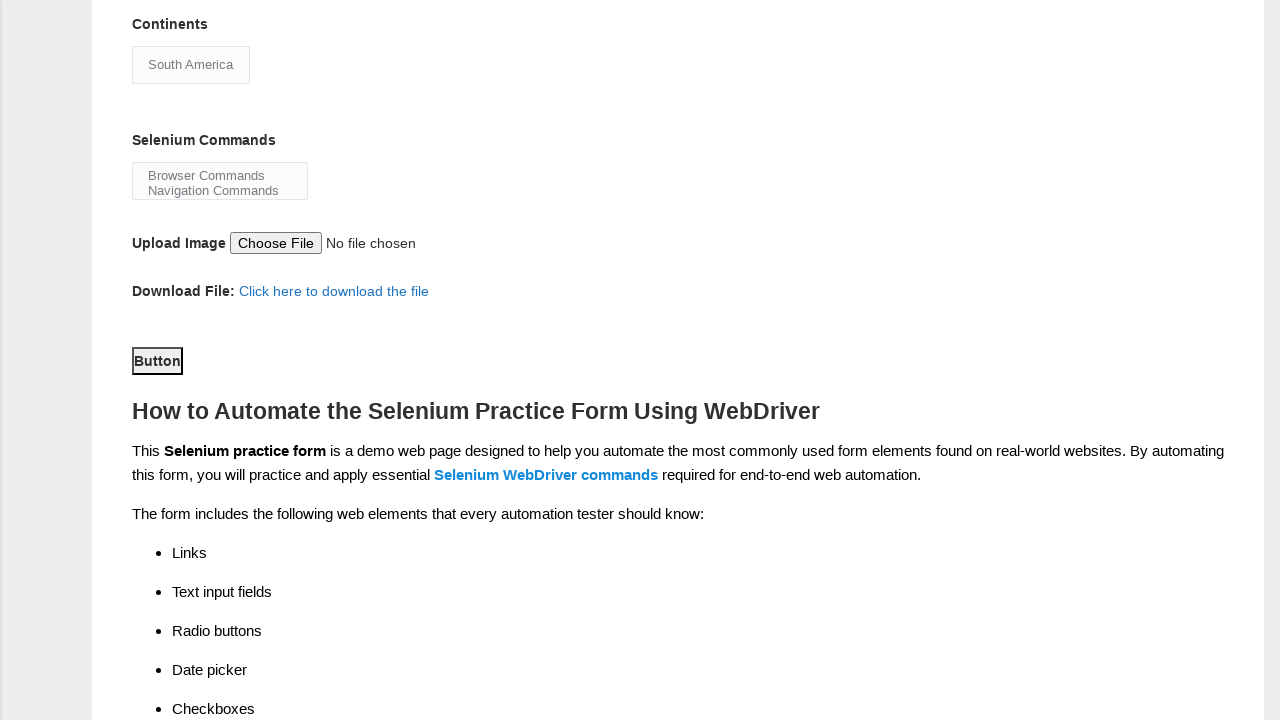